Tests the Add/Remove Elements functionality by clicking the "Add Element" button five times and verifying that five "Delete" buttons are created on the page.

Starting URL: http://the-internet.herokuapp.com/add_remove_elements/

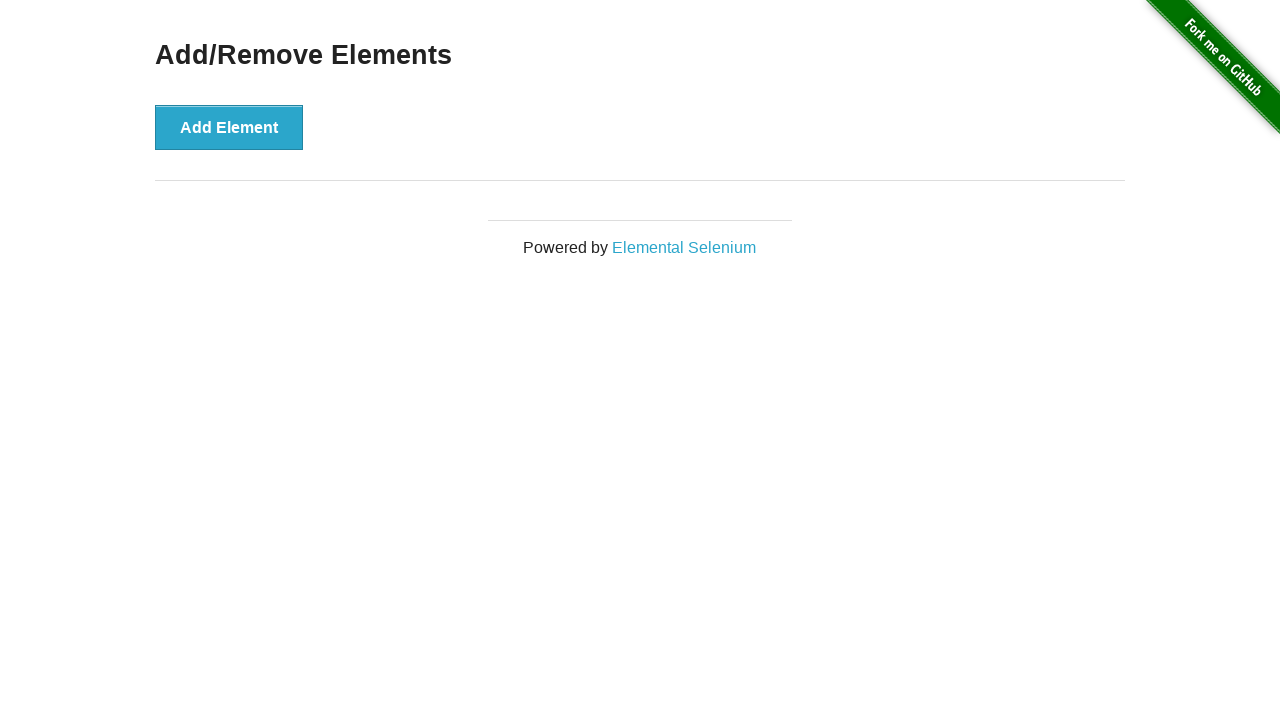

Clicked 'Add Element' button at (229, 127) on button[onclick='addElement()']
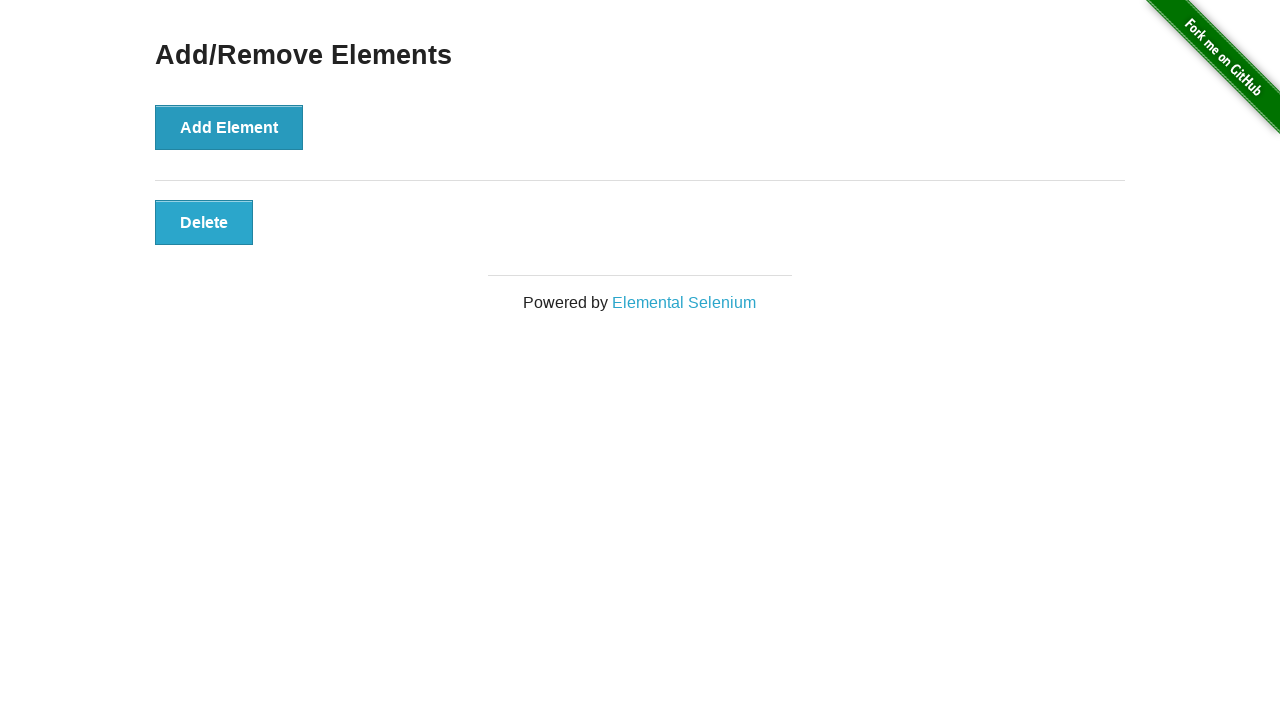

Clicked 'Add Element' button at (229, 127) on button[onclick='addElement()']
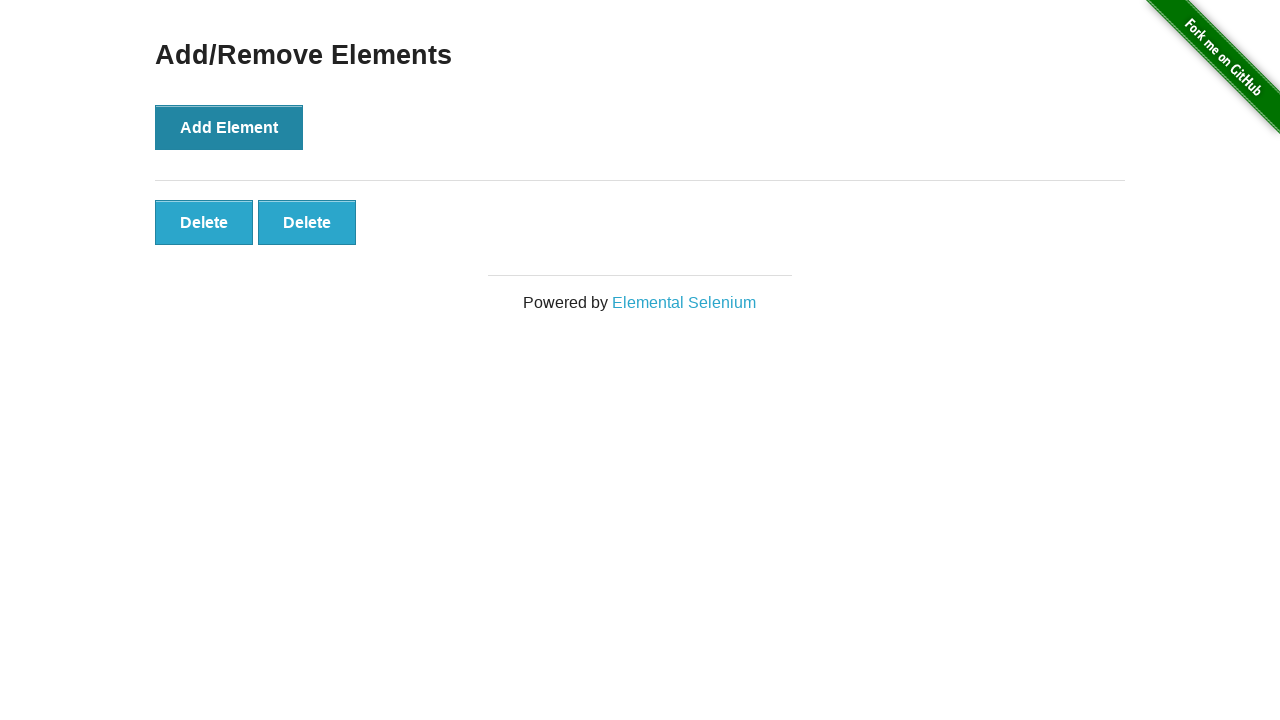

Clicked 'Add Element' button at (229, 127) on button[onclick='addElement()']
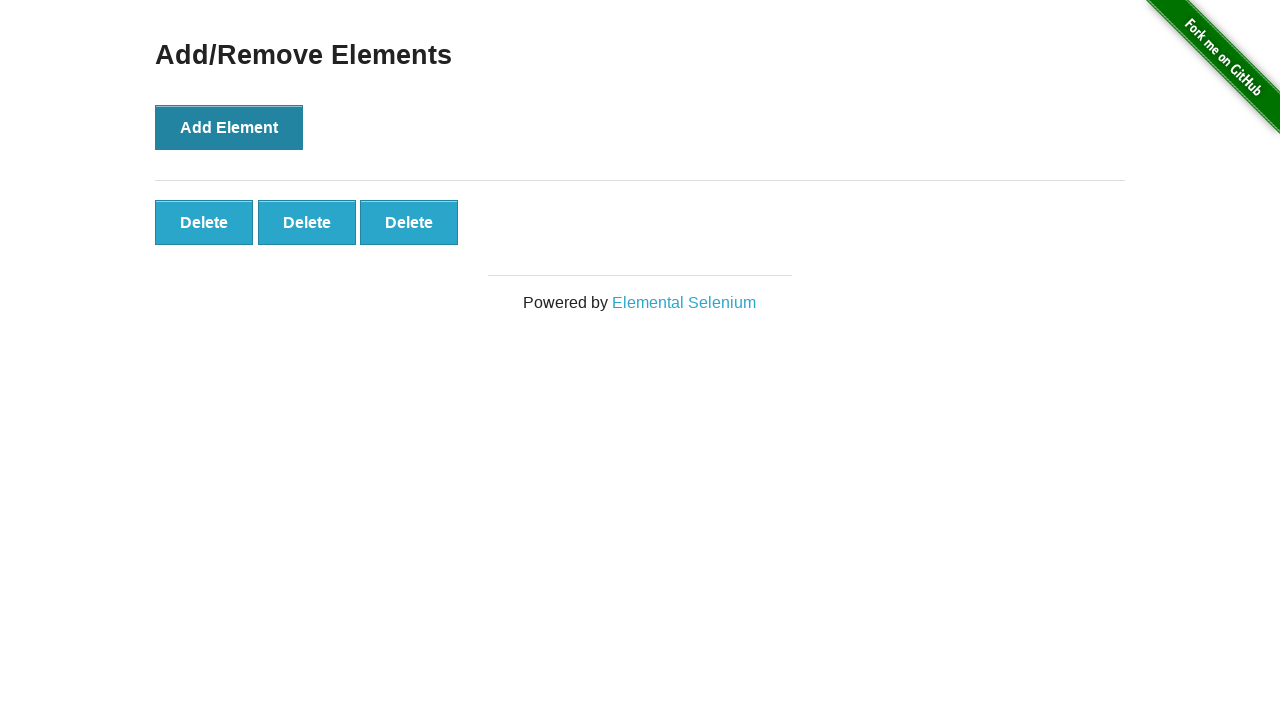

Clicked 'Add Element' button at (229, 127) on button[onclick='addElement()']
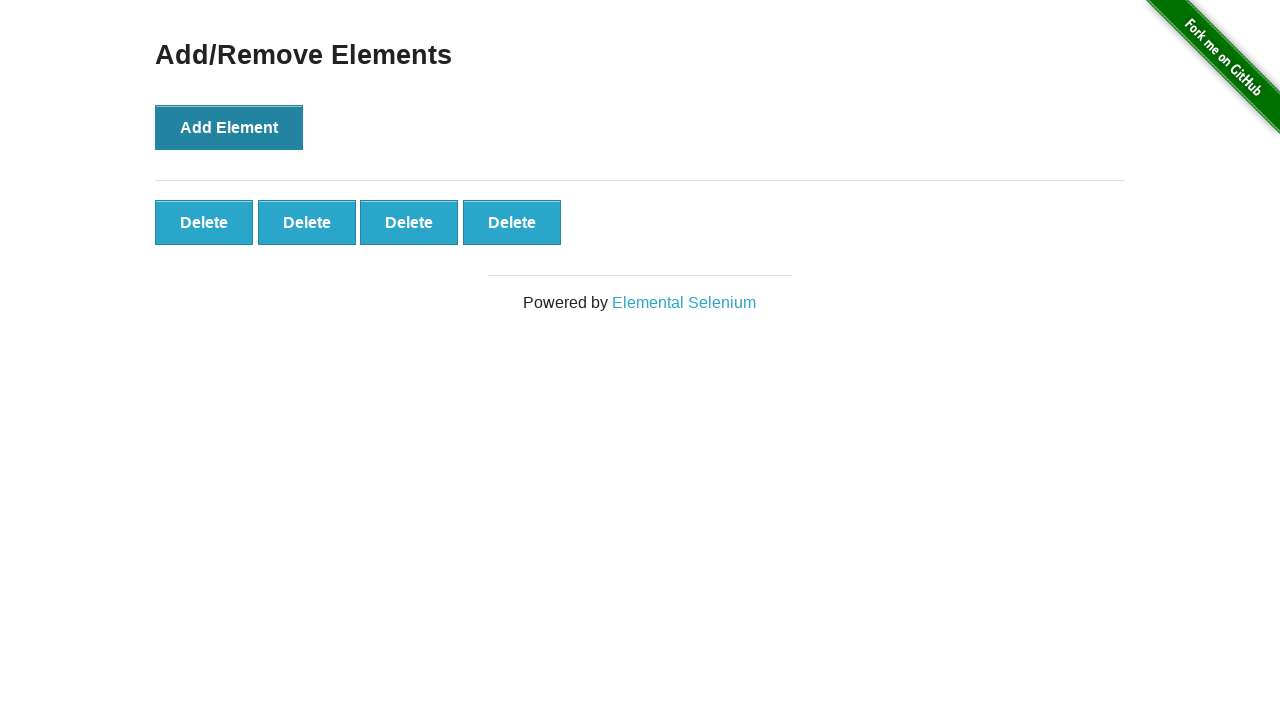

Clicked 'Add Element' button at (229, 127) on button[onclick='addElement()']
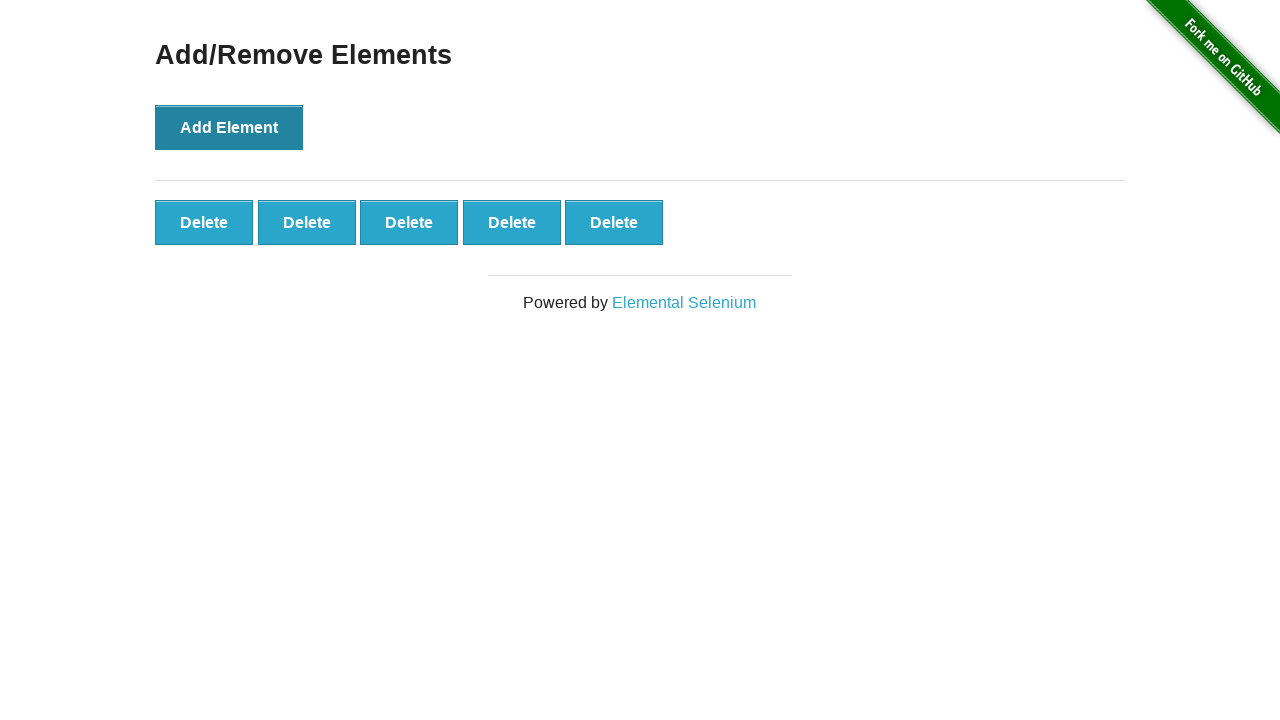

Delete buttons appeared on the page
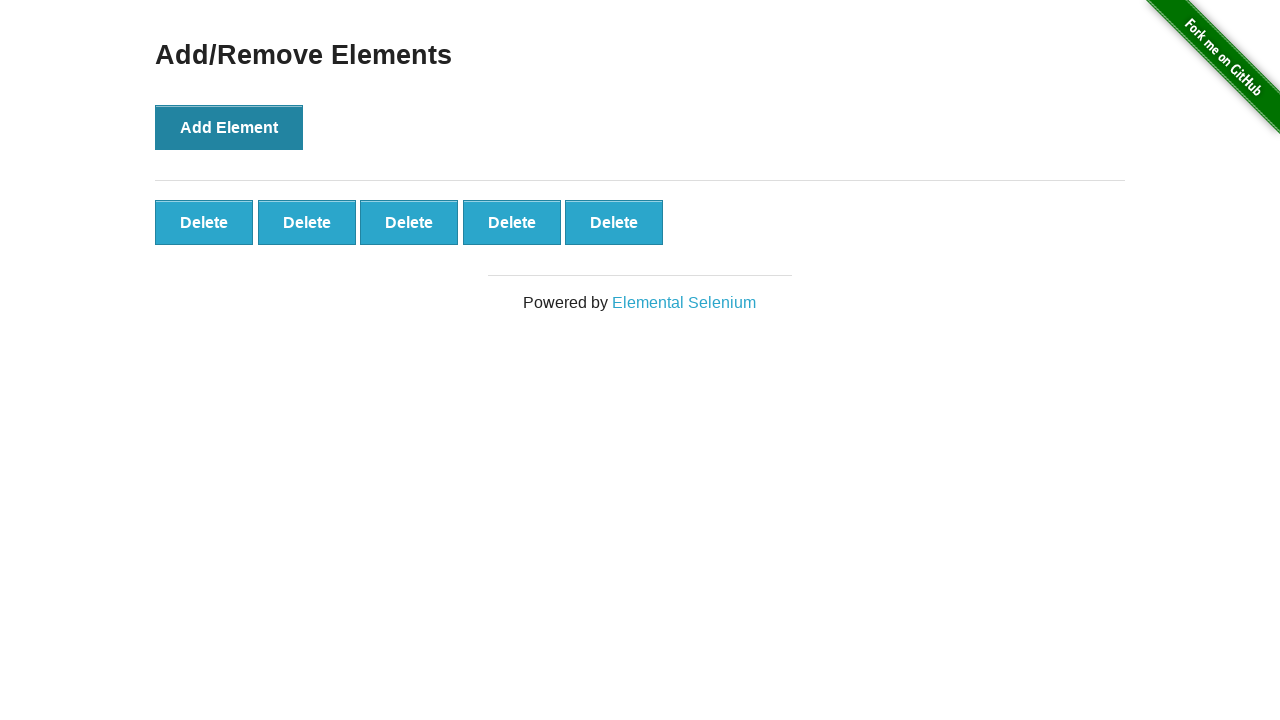

Verified that 5 'Delete' buttons were created
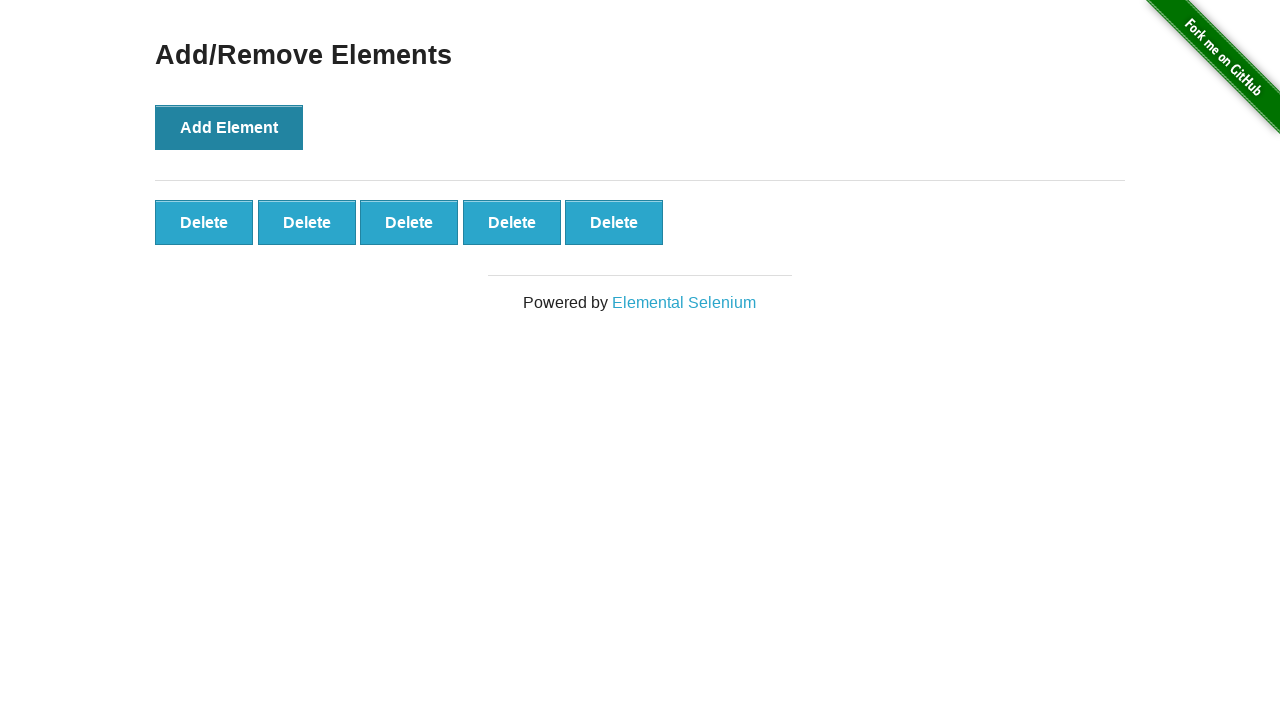

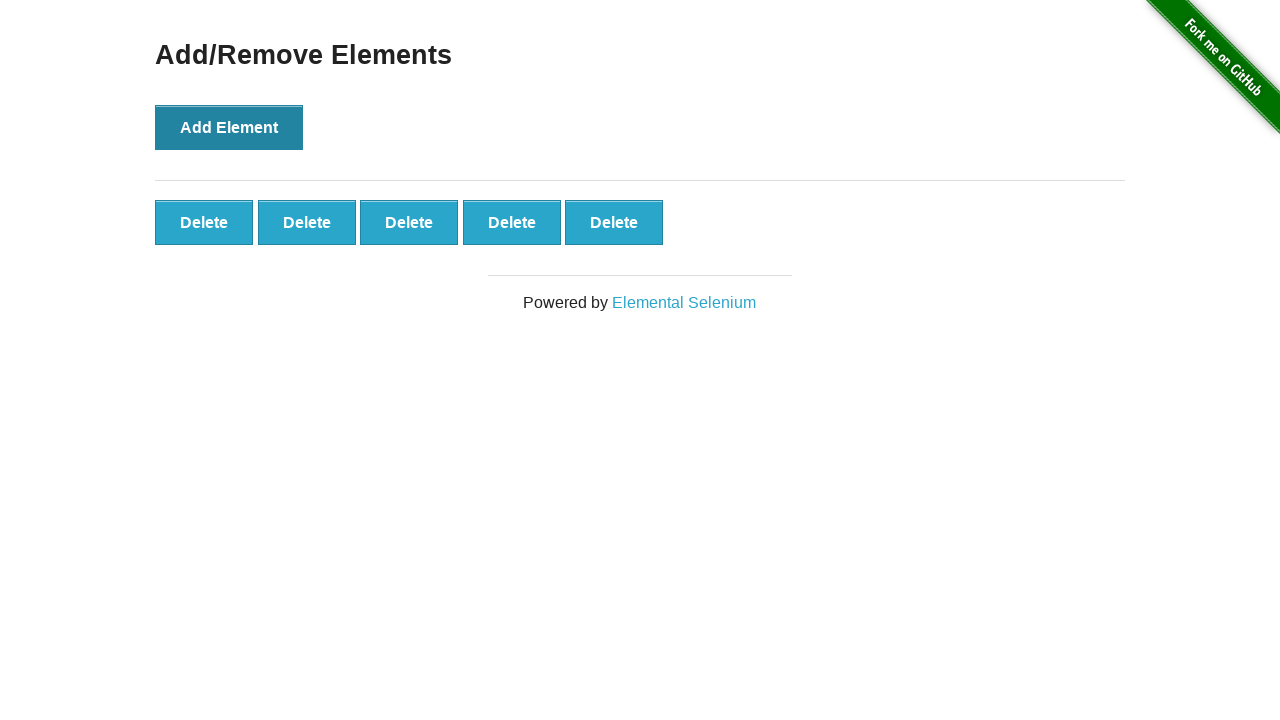